Navigates to a GitHub user profile page and waits for the page to load completely.

Starting URL: https://github.com/MagyoDev

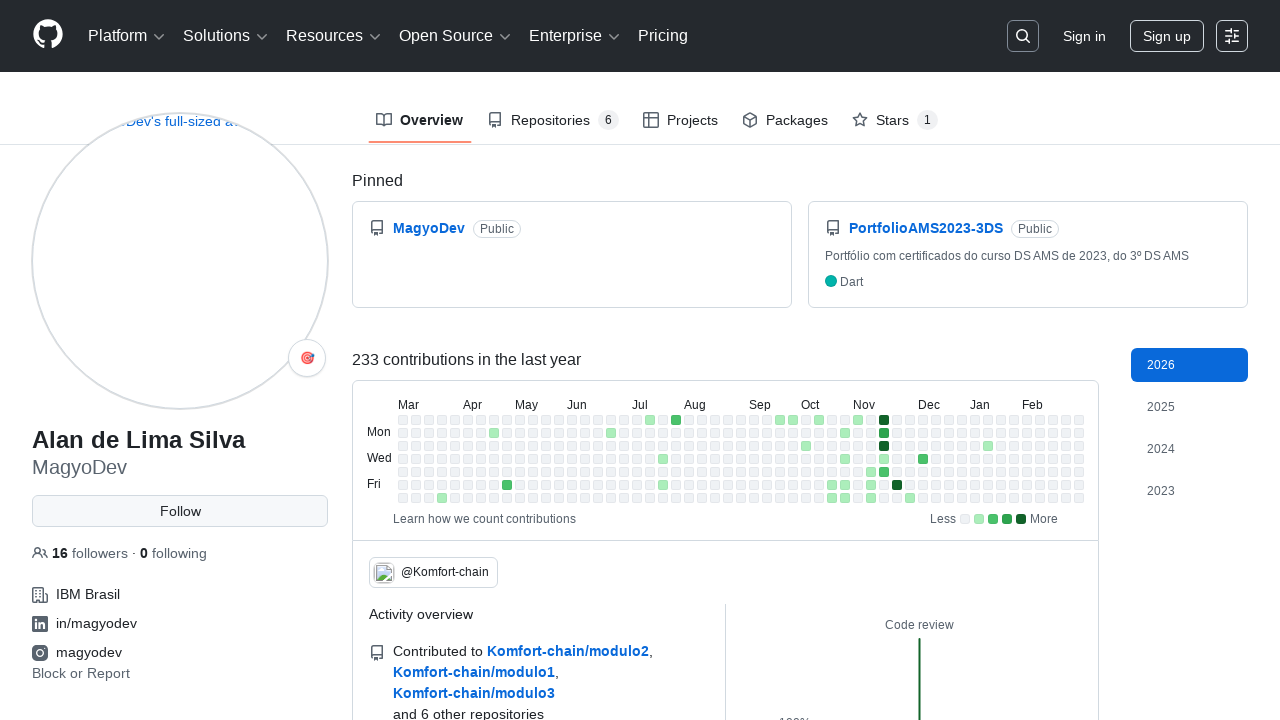

Navigated to GitHub user profile page for MagyoDev
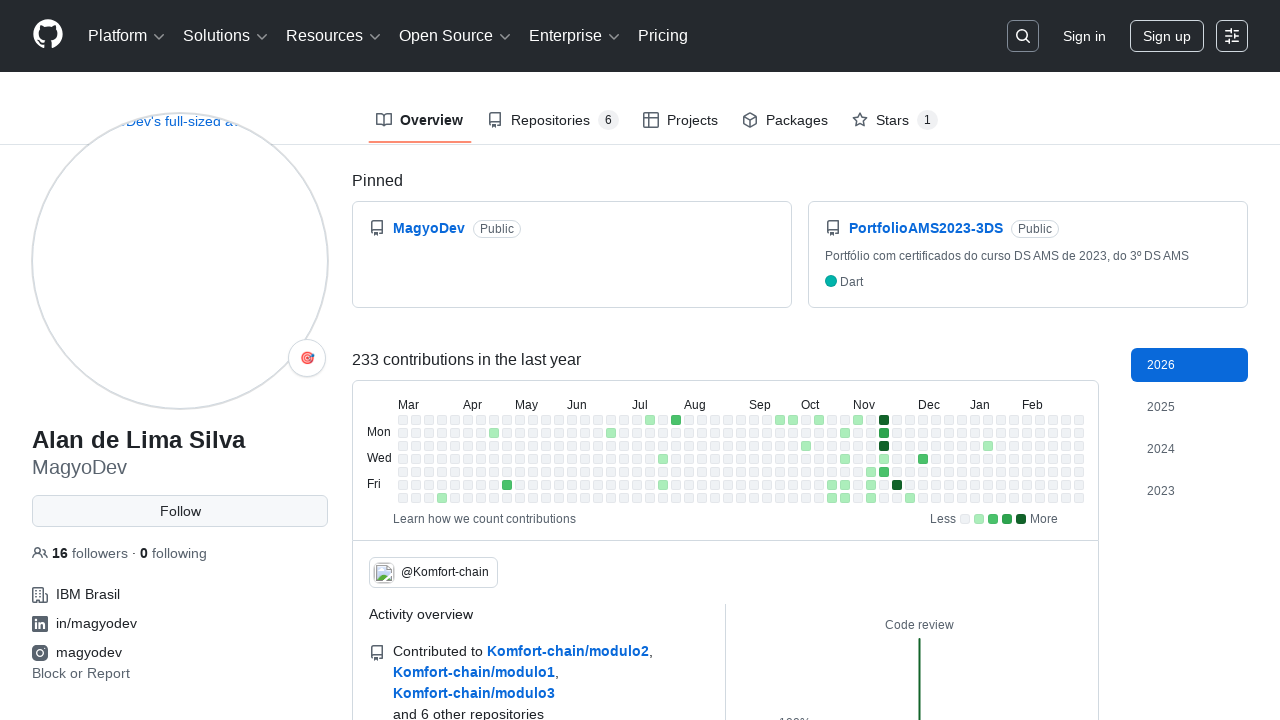

Page DOM content loaded
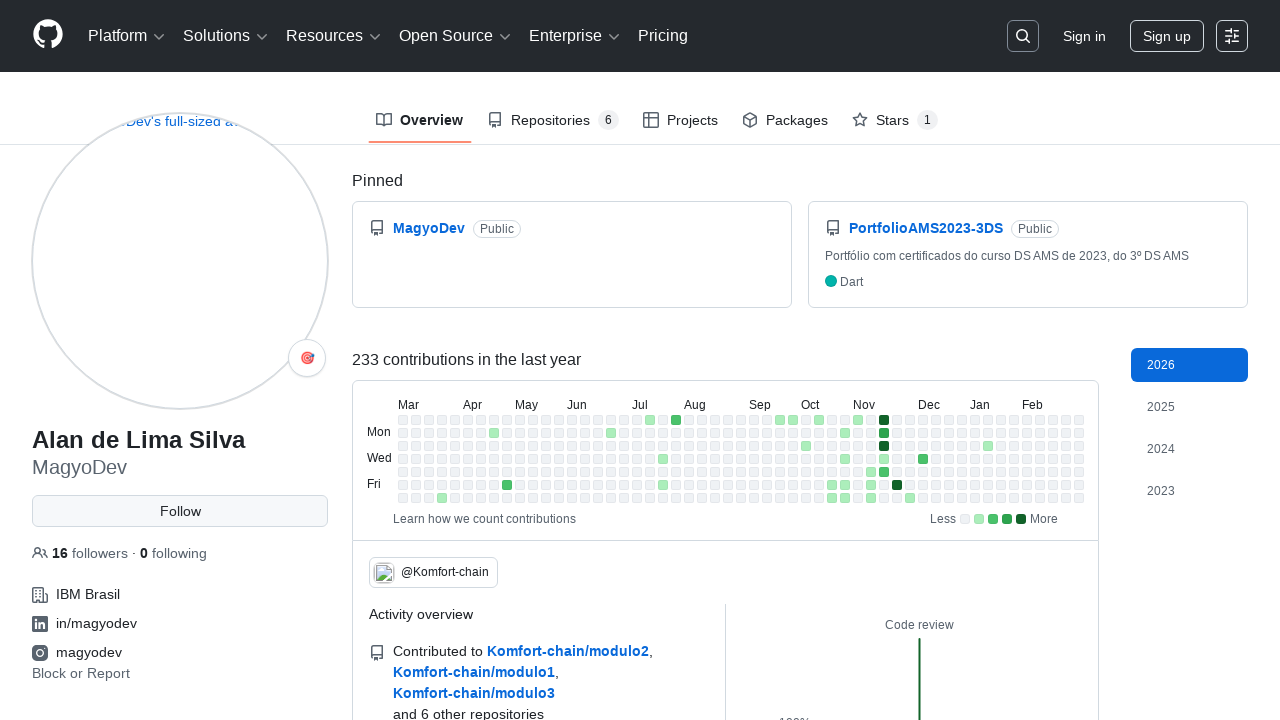

GitHub profile person schema element loaded and verified
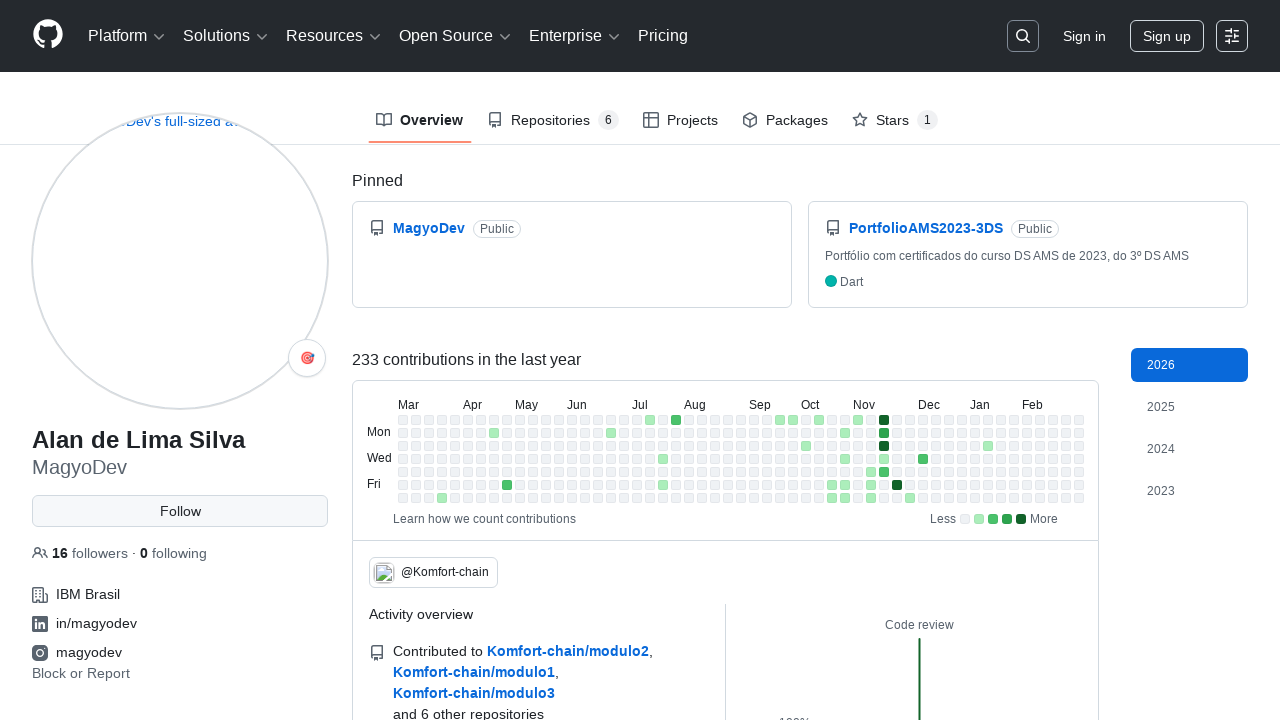

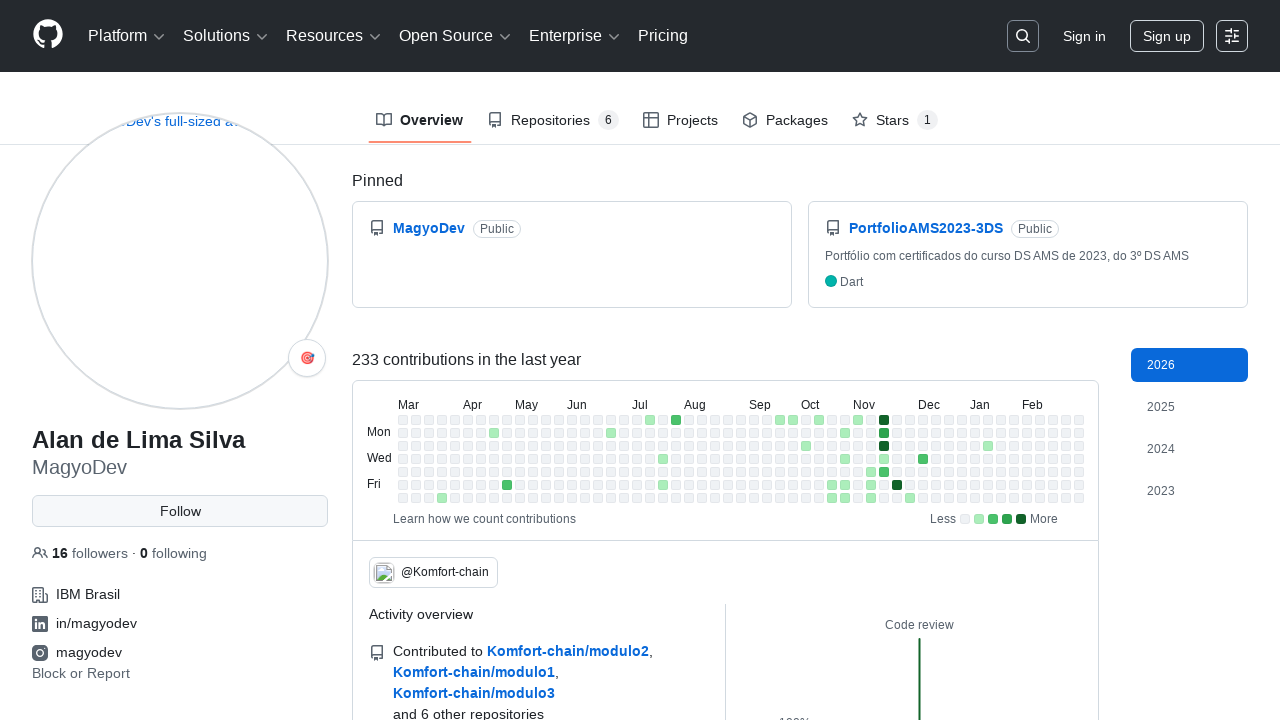